Navigates to Puma's Indian website to verify it loads successfully

Starting URL: https://in.puma.com/in

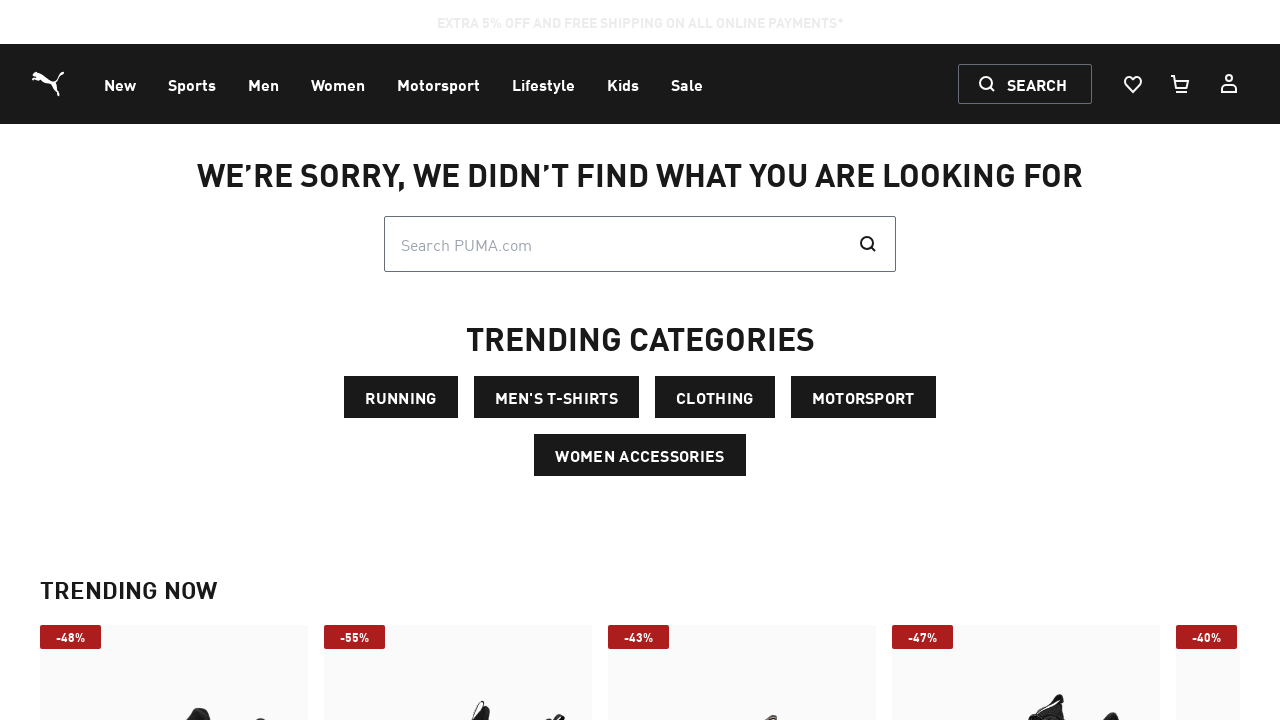

Waited for network idle - page load complete
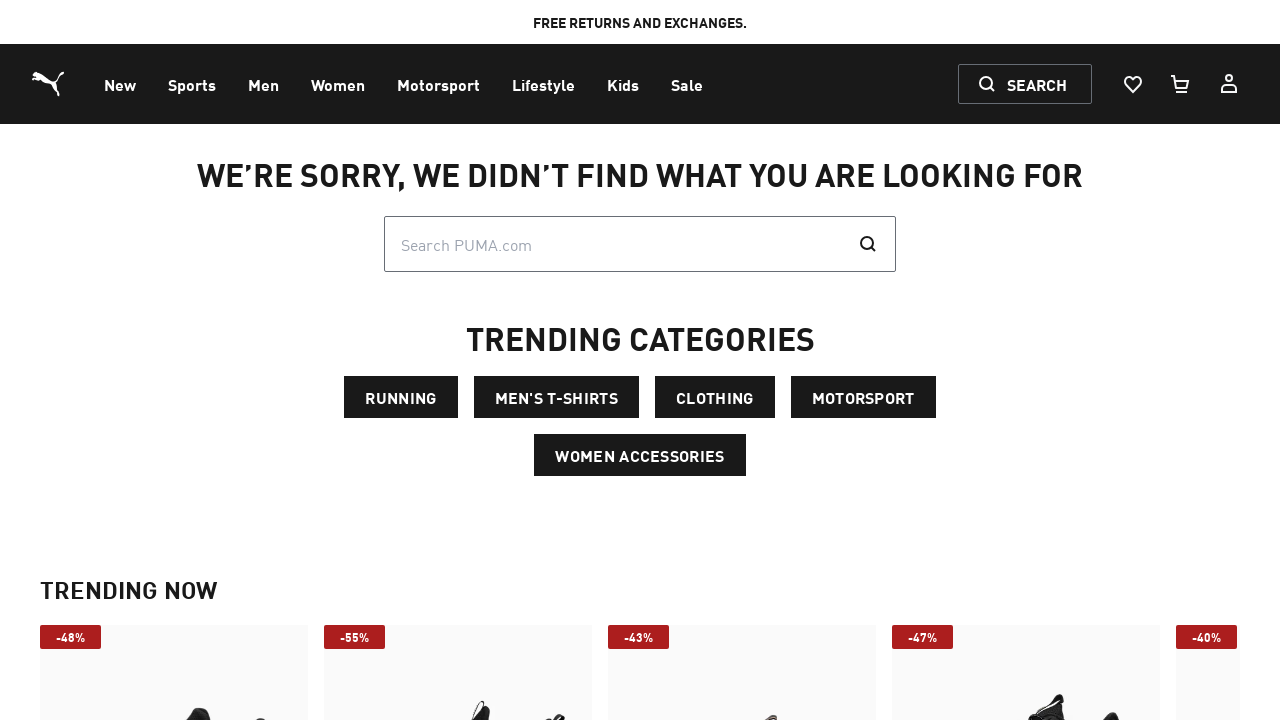

Verified body element is visible - Puma Indian website loaded successfully
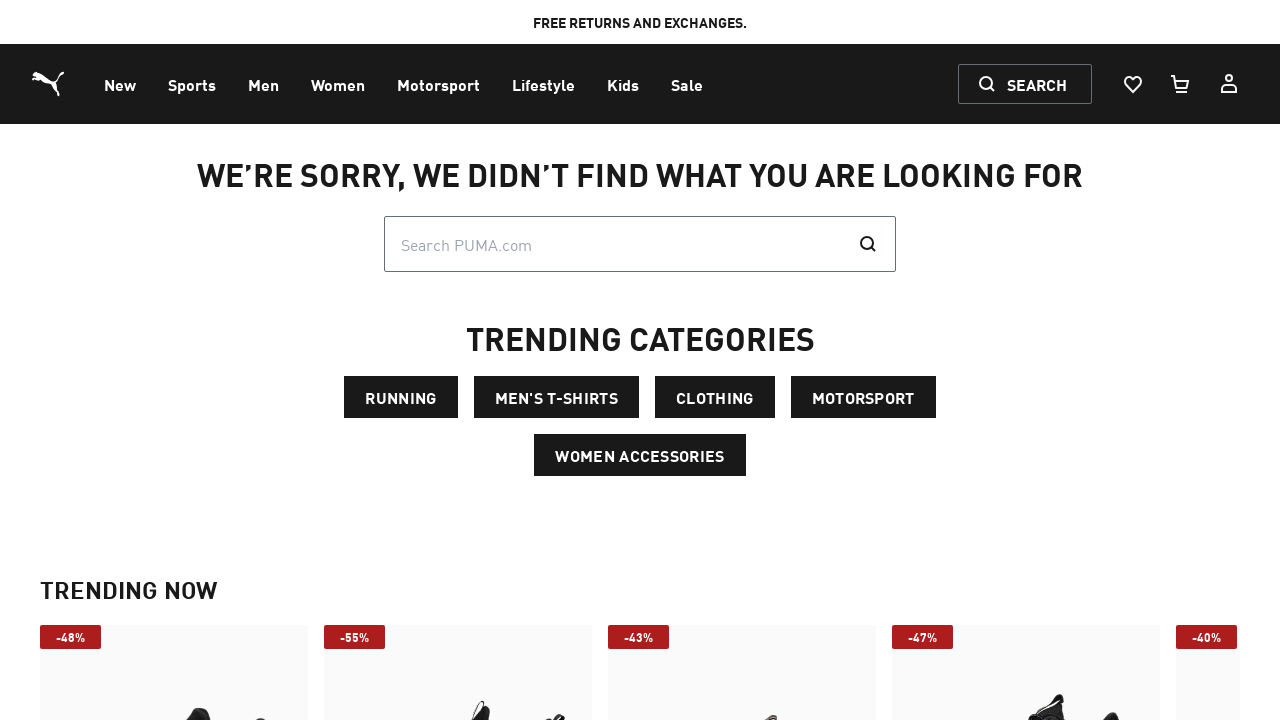

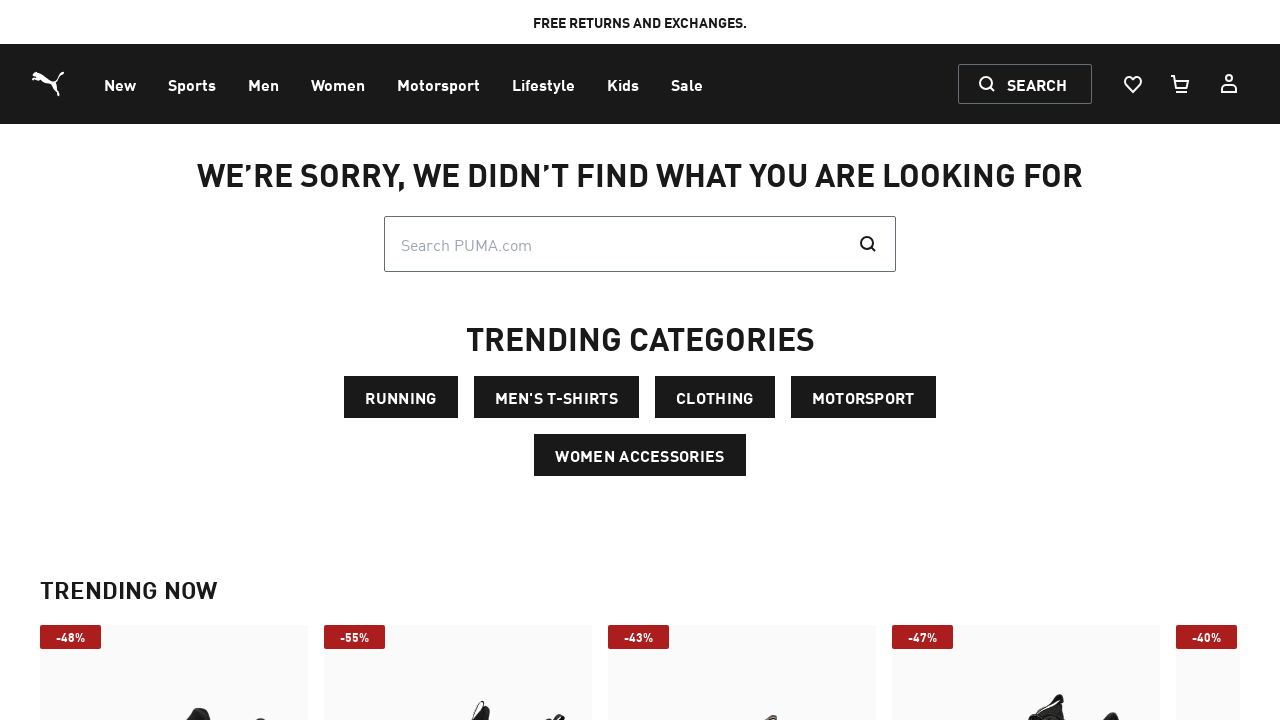